Tests table interaction by counting rows and columns, reading cell values, sorting the table by clicking column header, and reading footer values

Starting URL: https://v1.training-support.net/selenium/tables

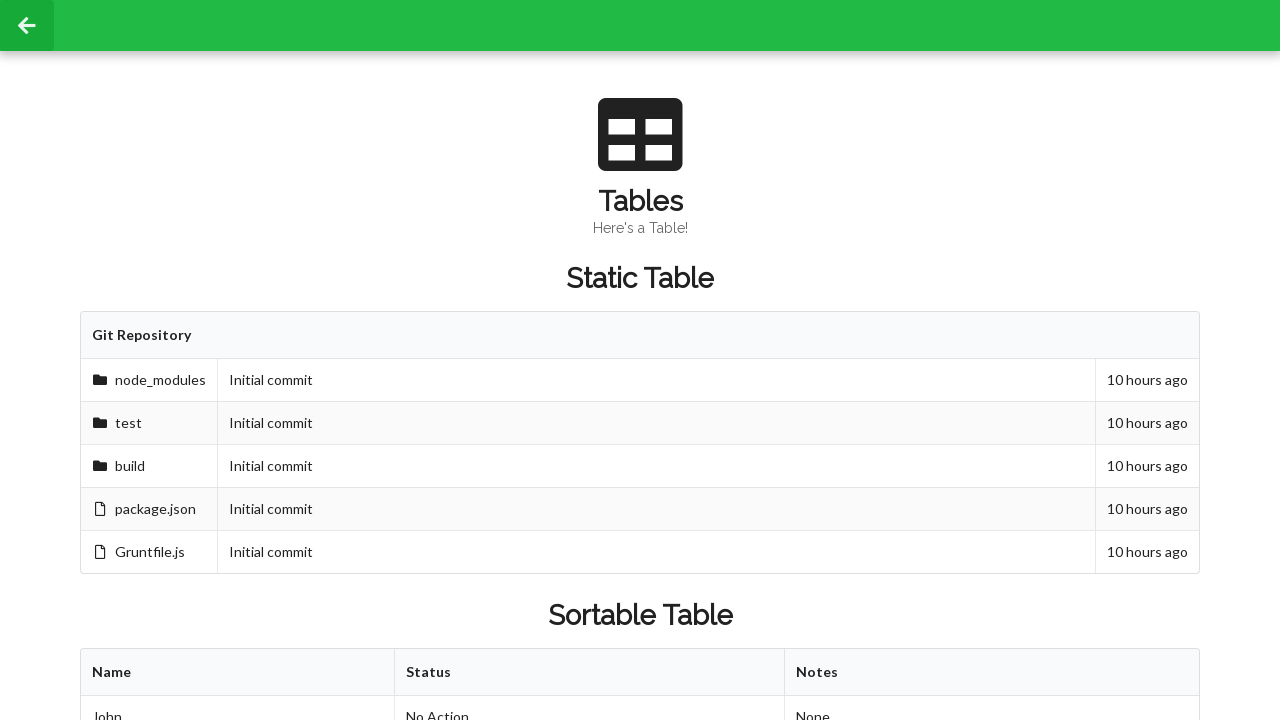

Retrieved all columns from first row of sortable table
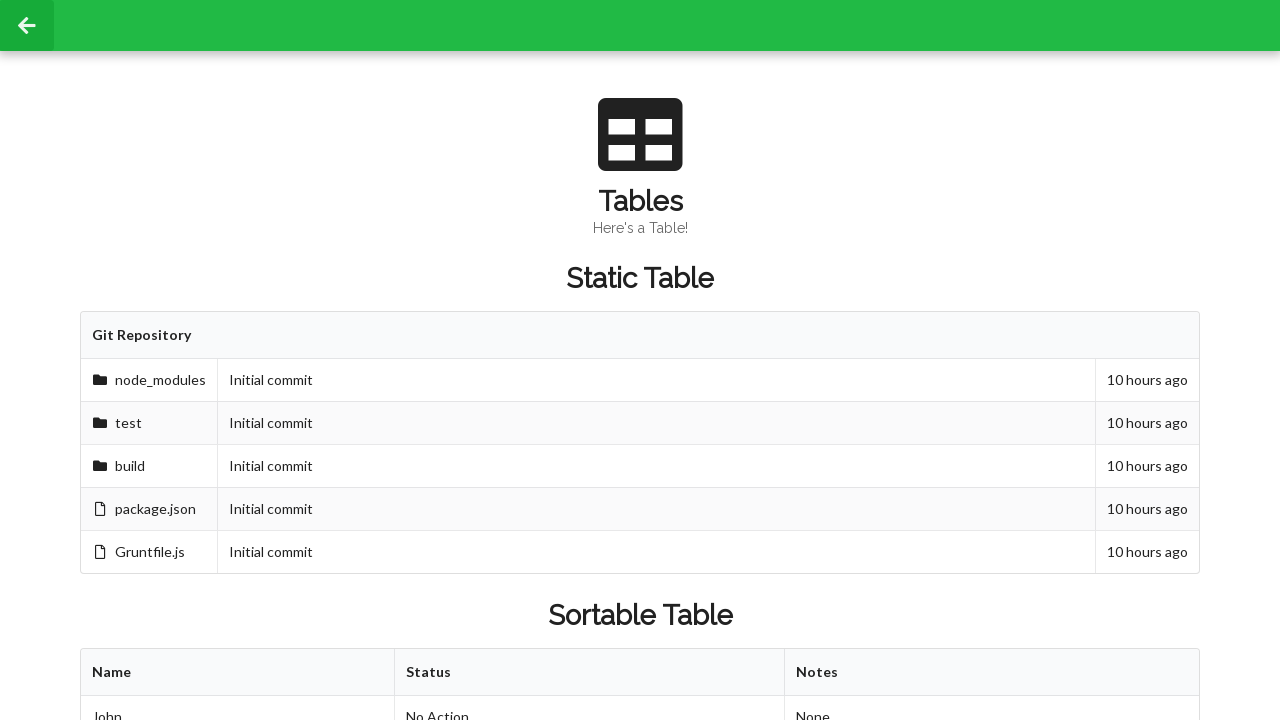

Retrieved all rows from table body
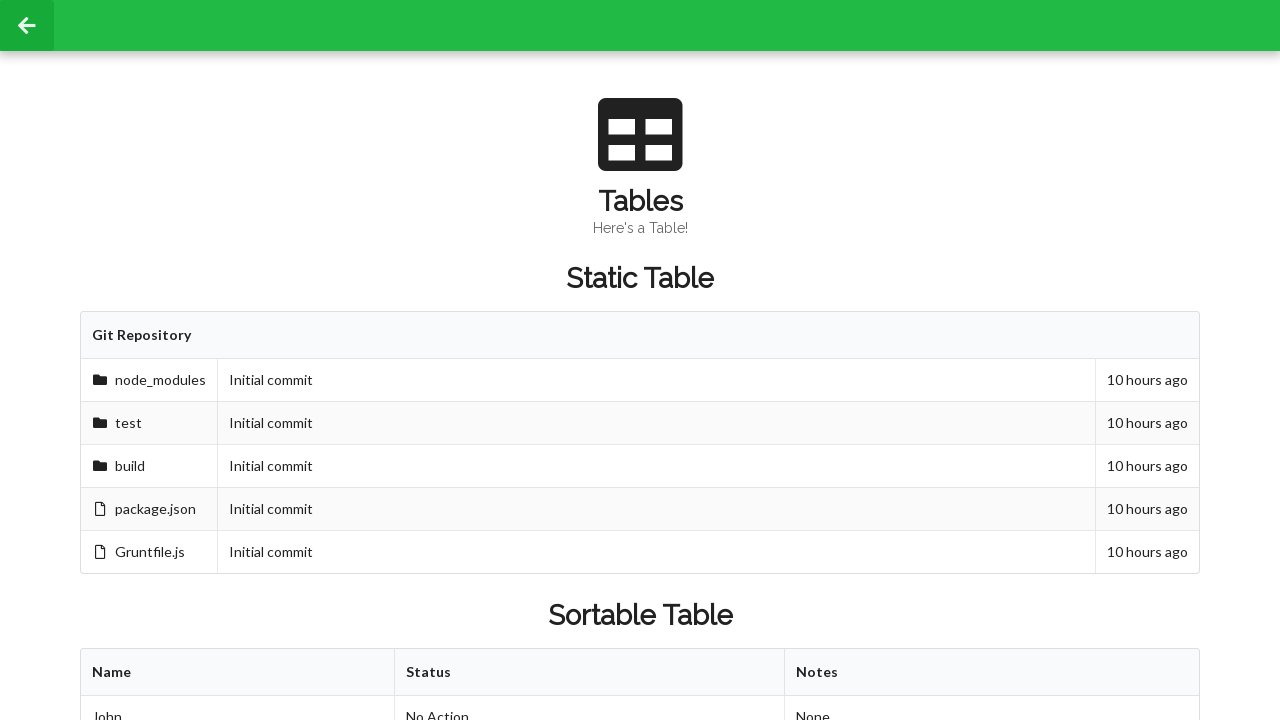

Read cell value from second row, second column before sorting
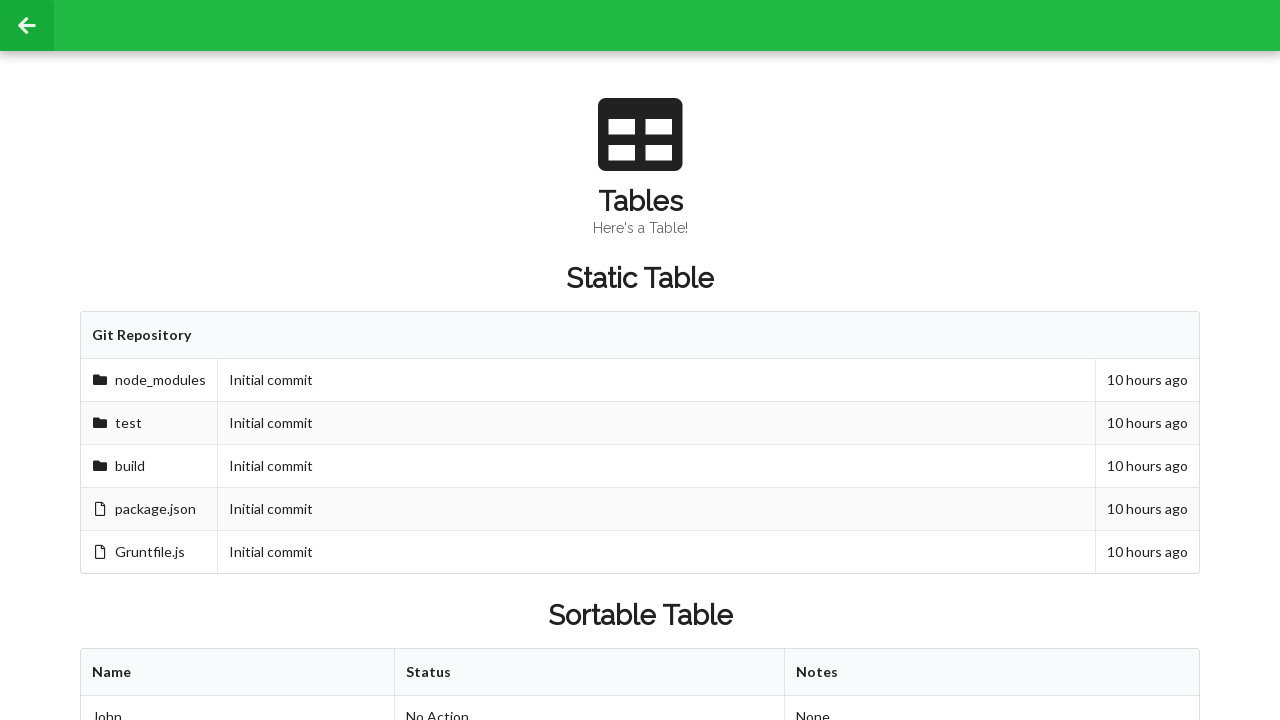

Clicked Name column header to sort table at (238, 673) on //*[@id="sortableTable"]/thead/tr/th[1]
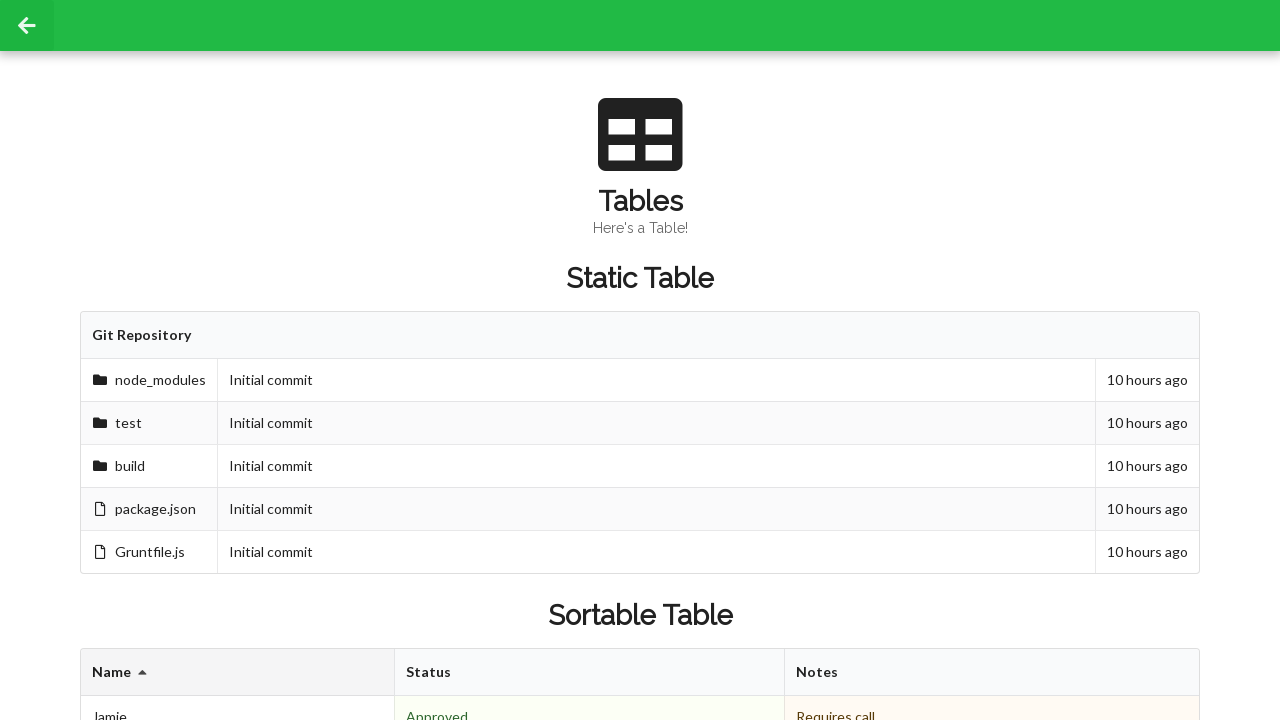

Read cell value from second row, second column after sorting
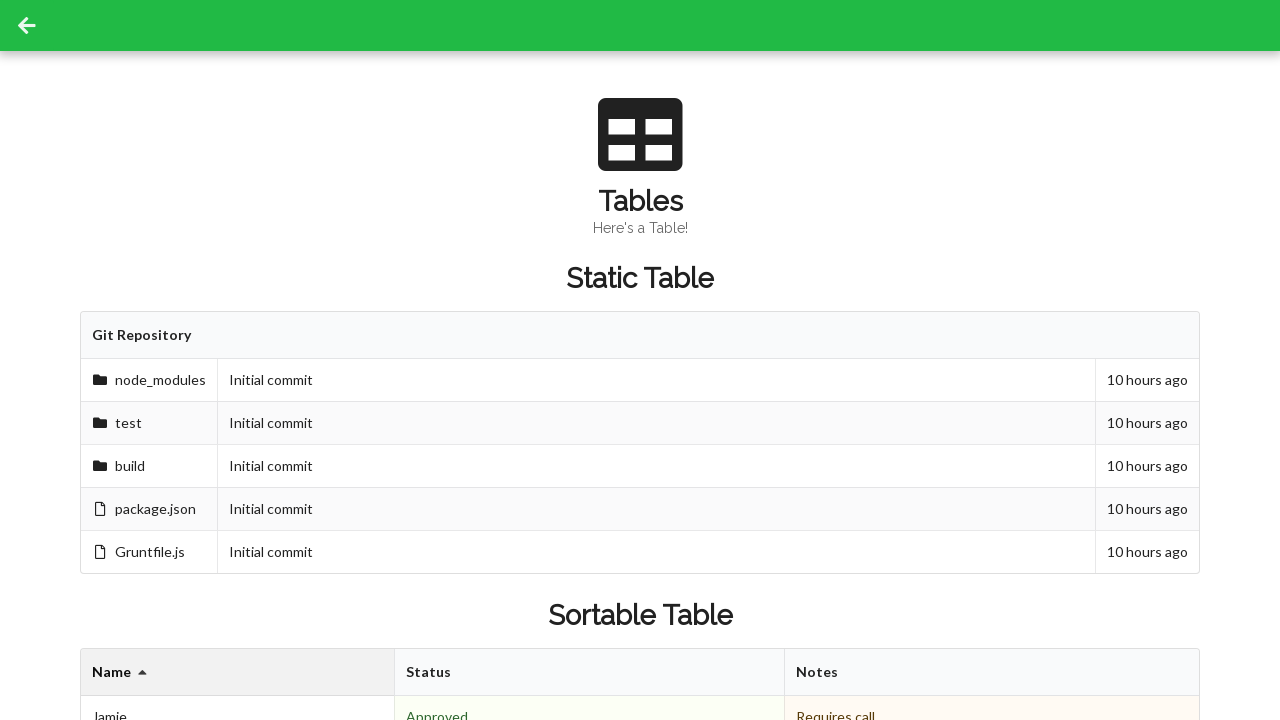

Retrieved all footer cells from table
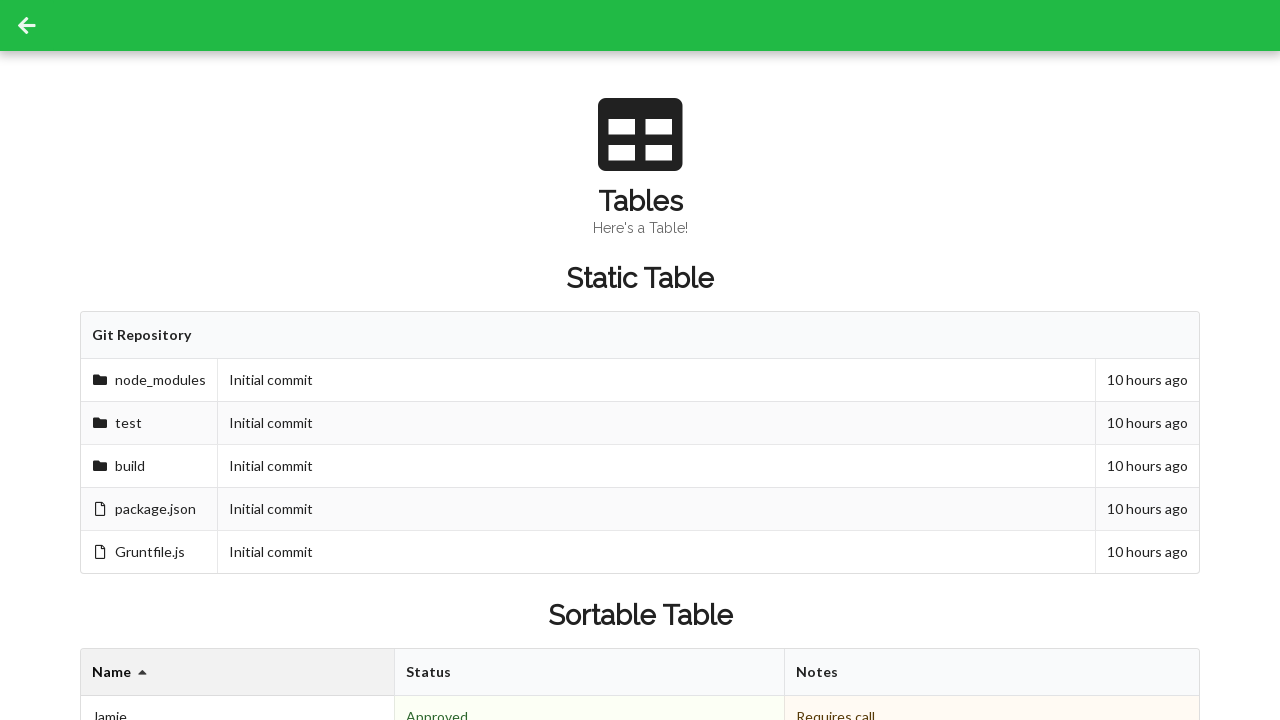

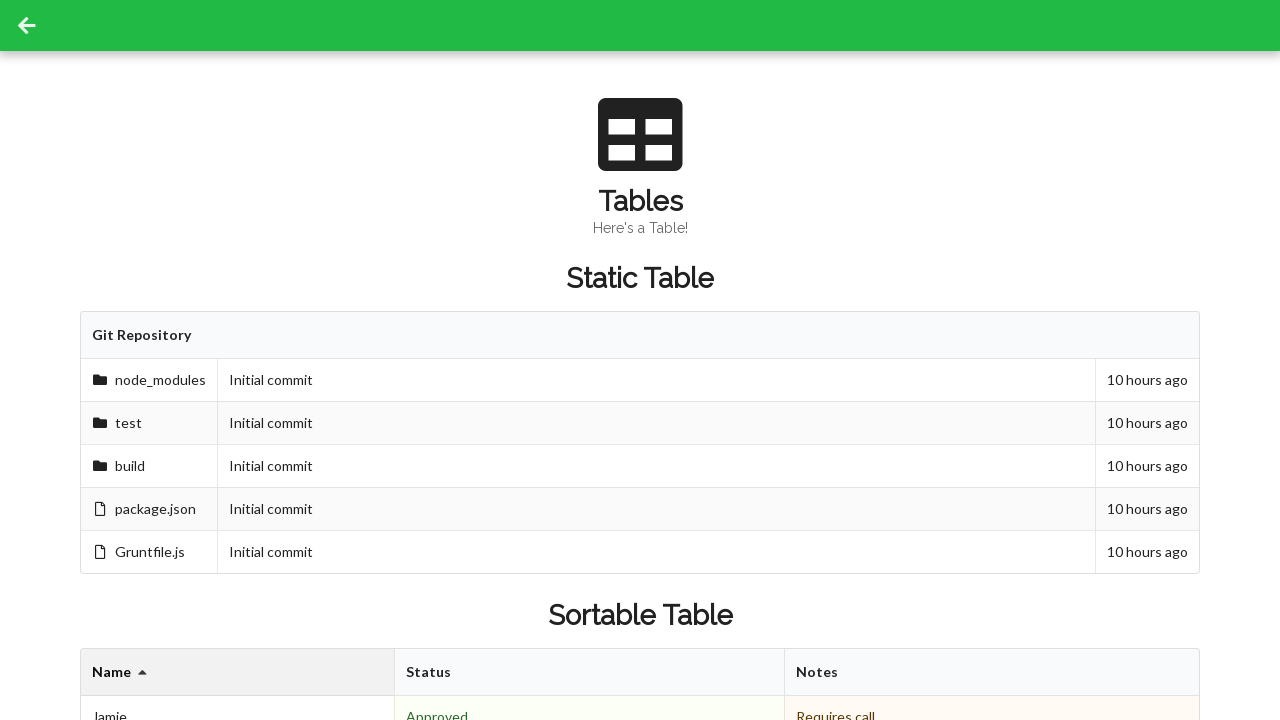